Tests form filling functionality on a contact request form by populating and submitting contact information

Starting URL: https://www.delfinvinc.com/biz-sizi-arayalim

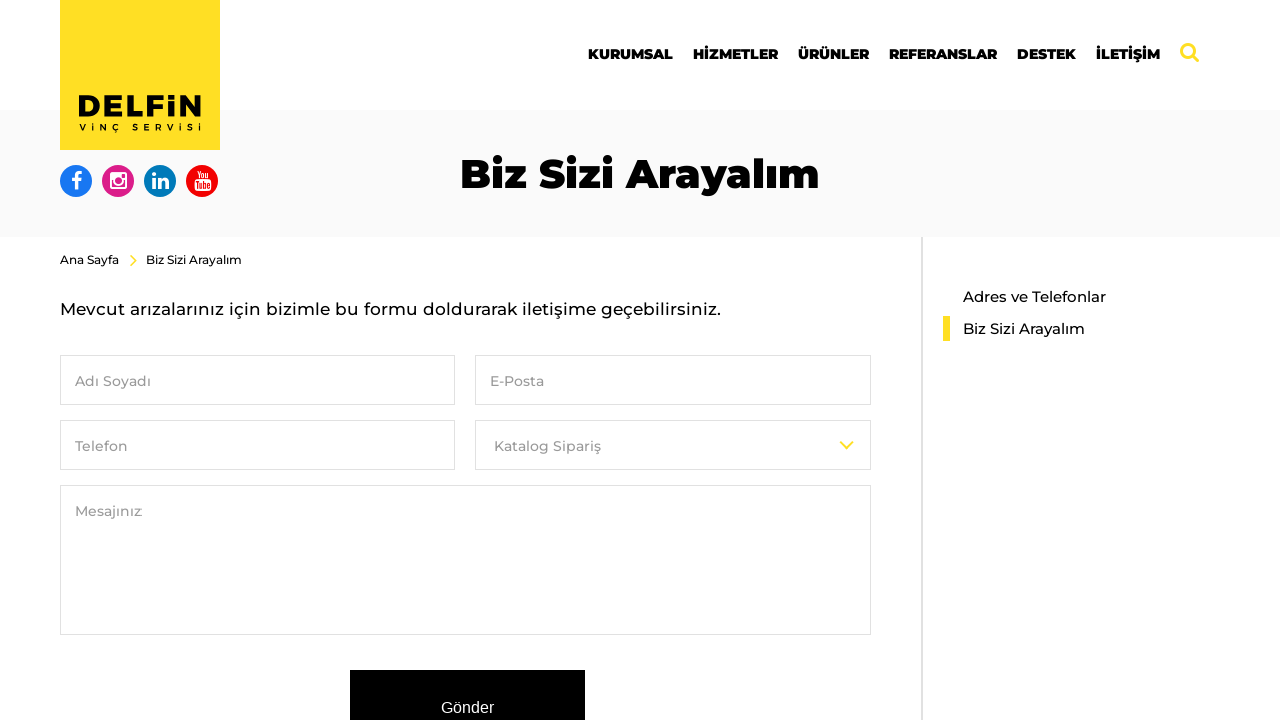

Filled name field with 'Jennifer Brown' on input[name='name']
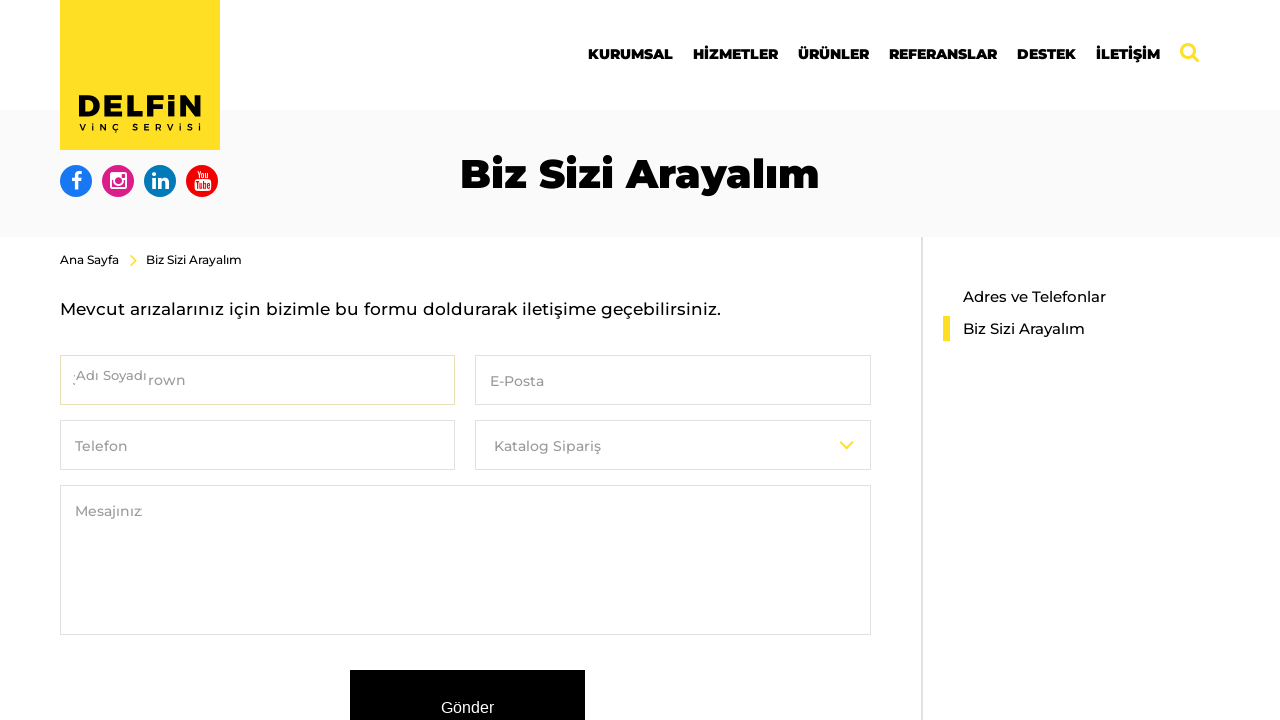

Filled email field with 'j.brown@example.com' on input[name='email']
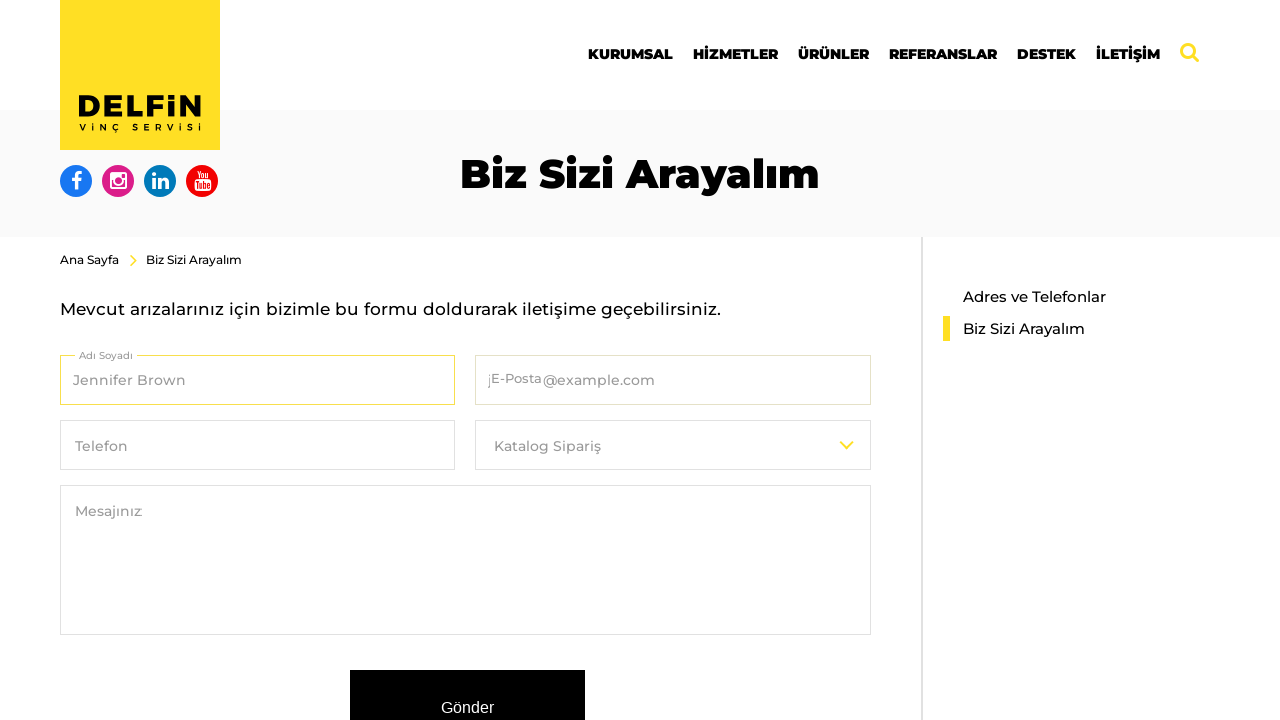

Filled phone field with '5551357924' on input[name='phone']
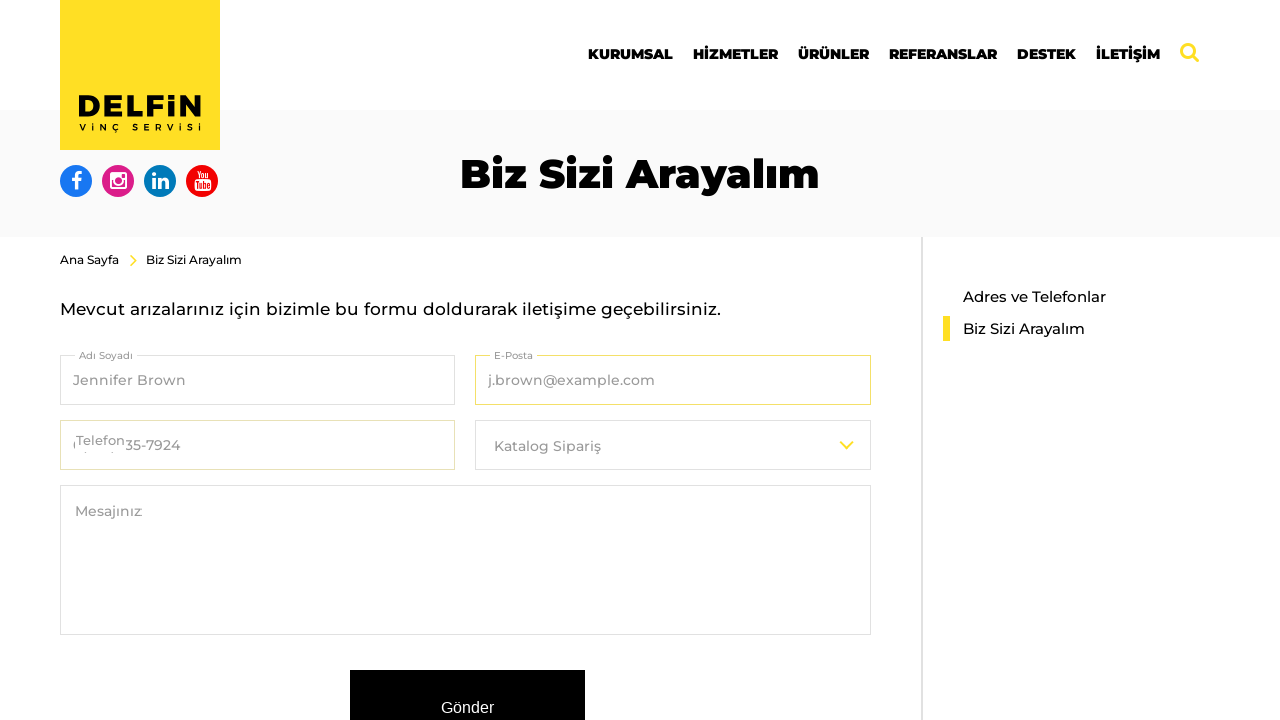

Filled message field with 'Testing form functionality' on textarea[name='message']
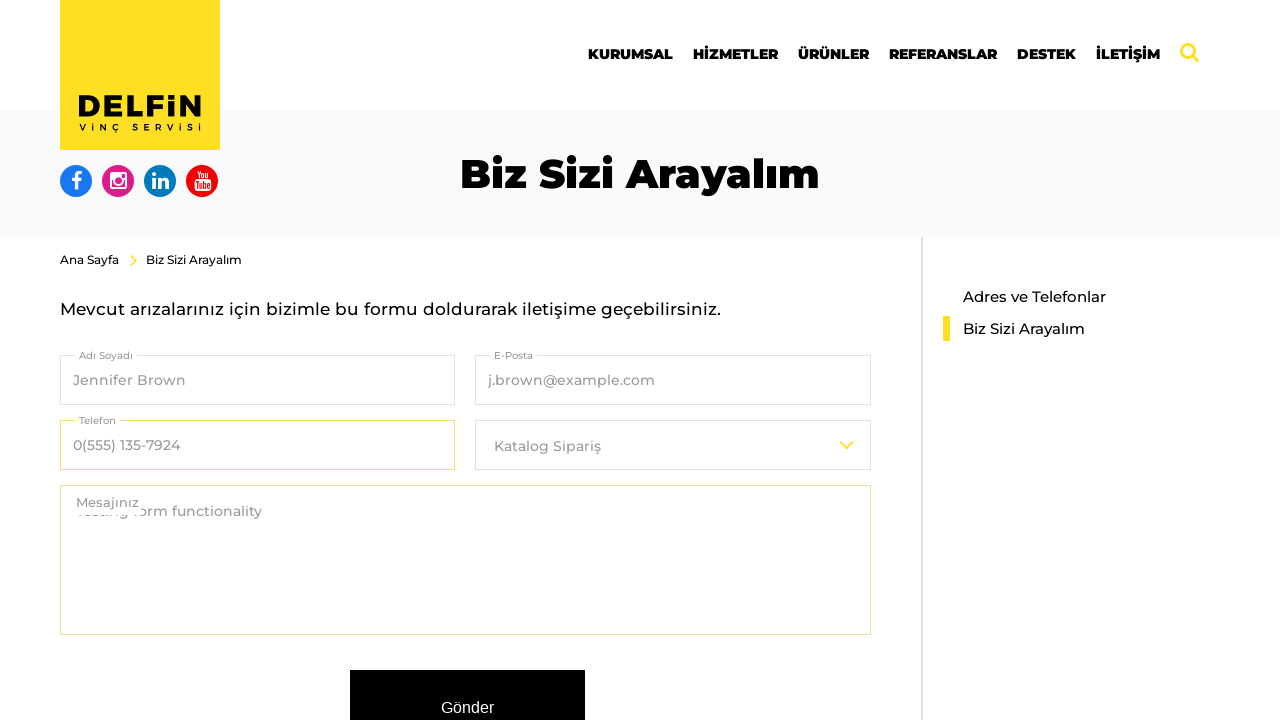

Waited 2 seconds for form submission to process on button[type='submit']
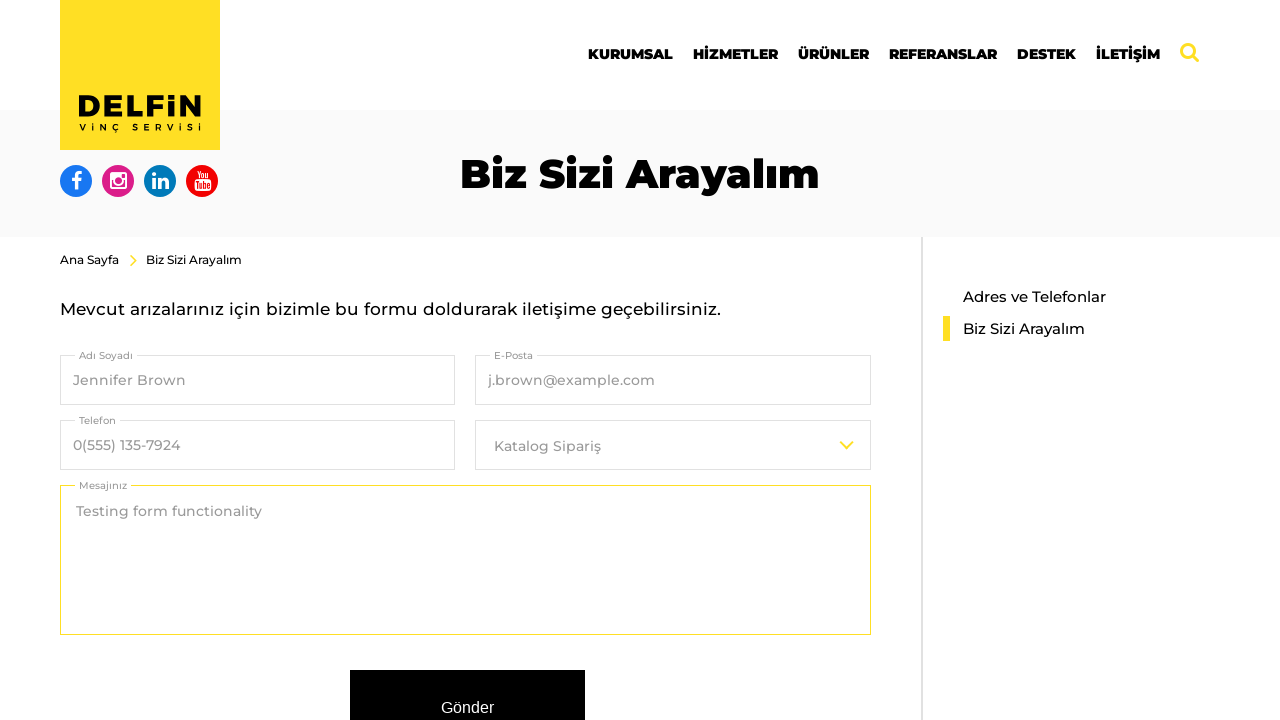

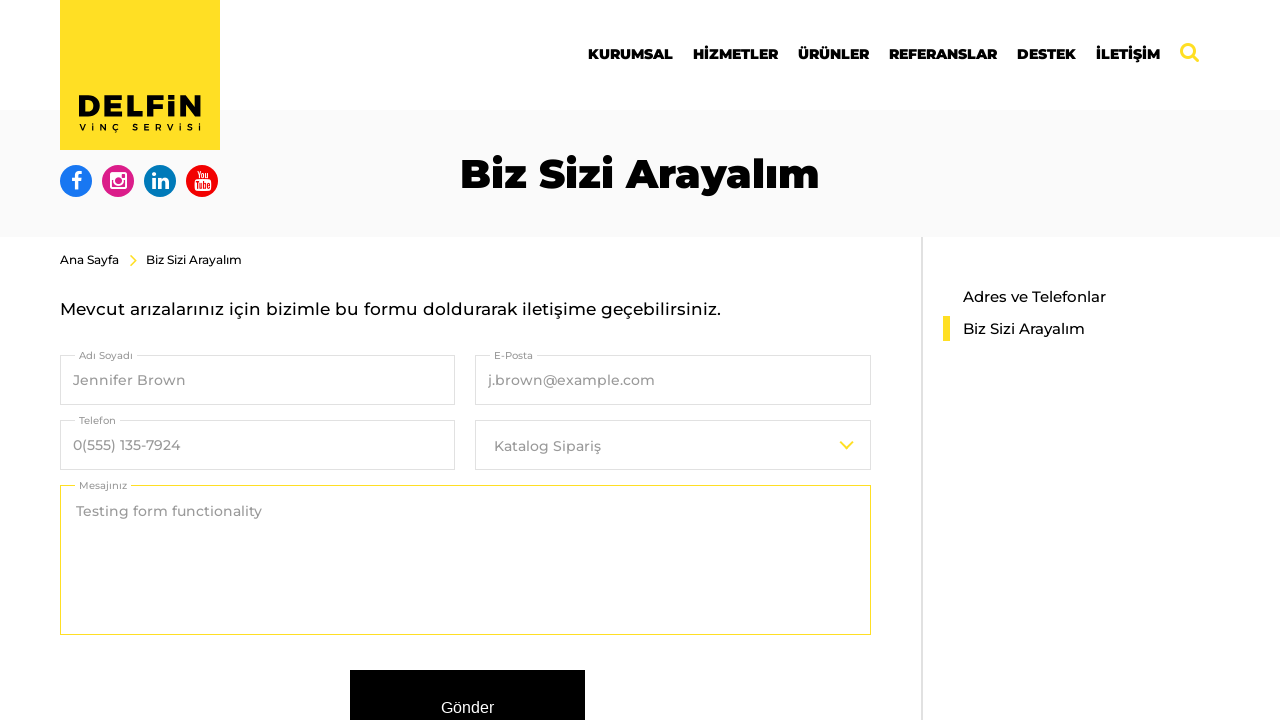